Tests iframe interaction by switching to an iframe, scrolling to a highlighted element, and clicking a "Get Started" button within the iframe, then switching back to the main content.

Starting URL: https://practice-automation.com/iframes/

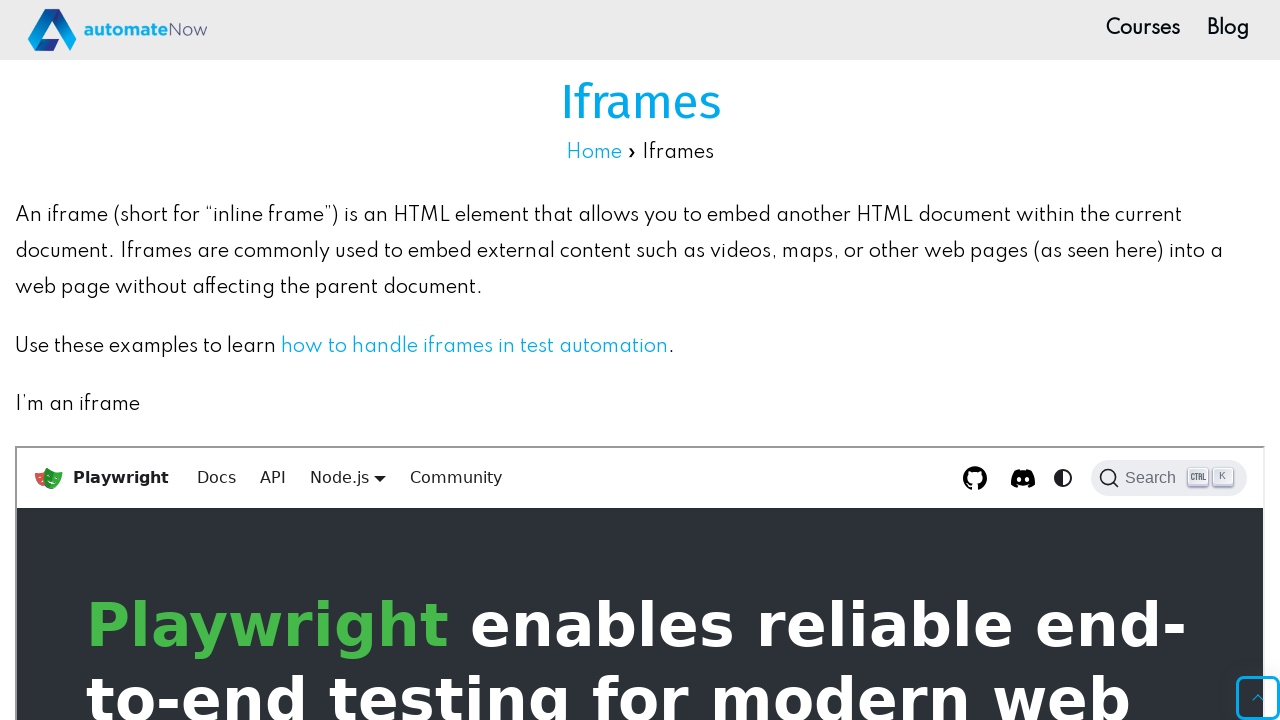

Located iframe with ID 'iframe-1'
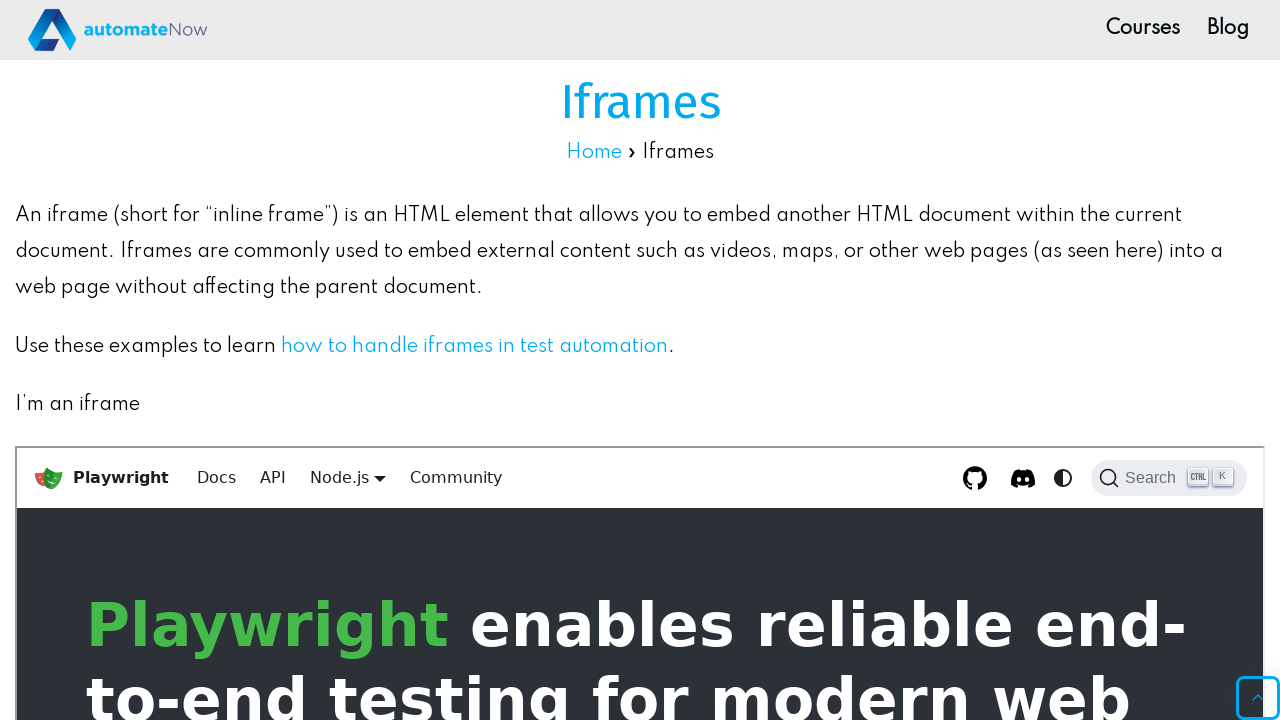

Located highlighted element within iframe
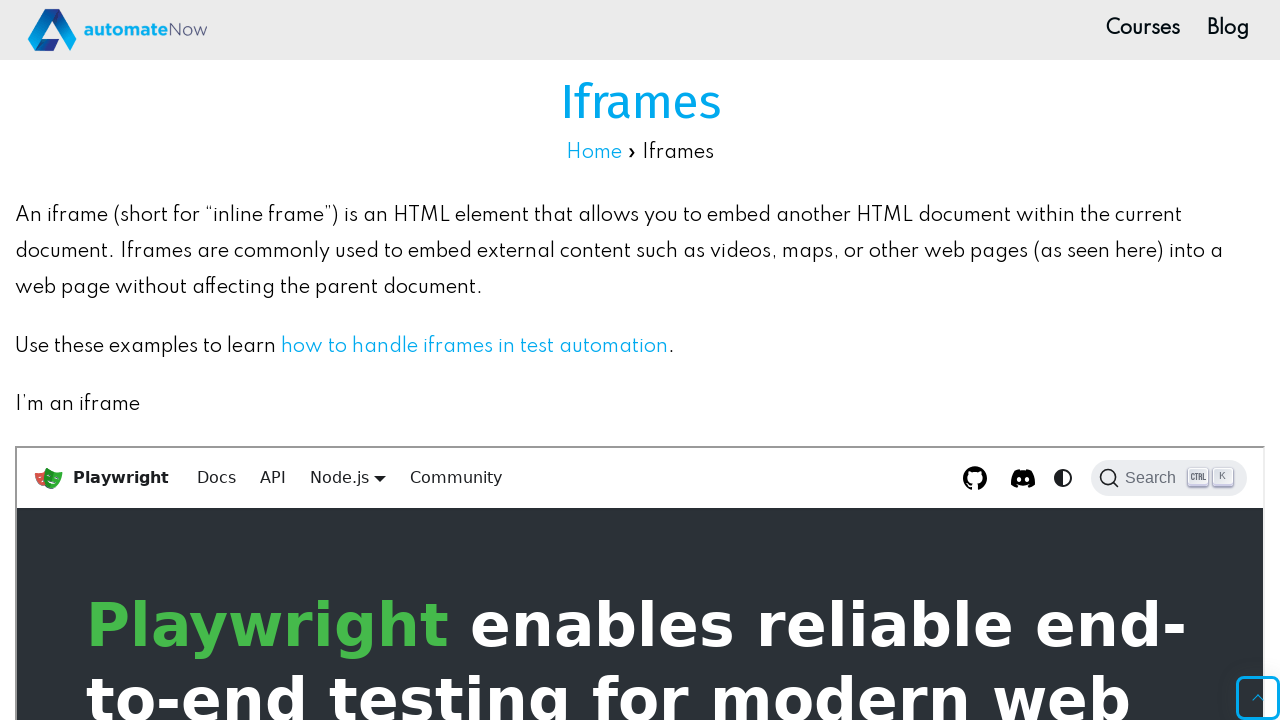

Scrolled highlighted element into view within iframe
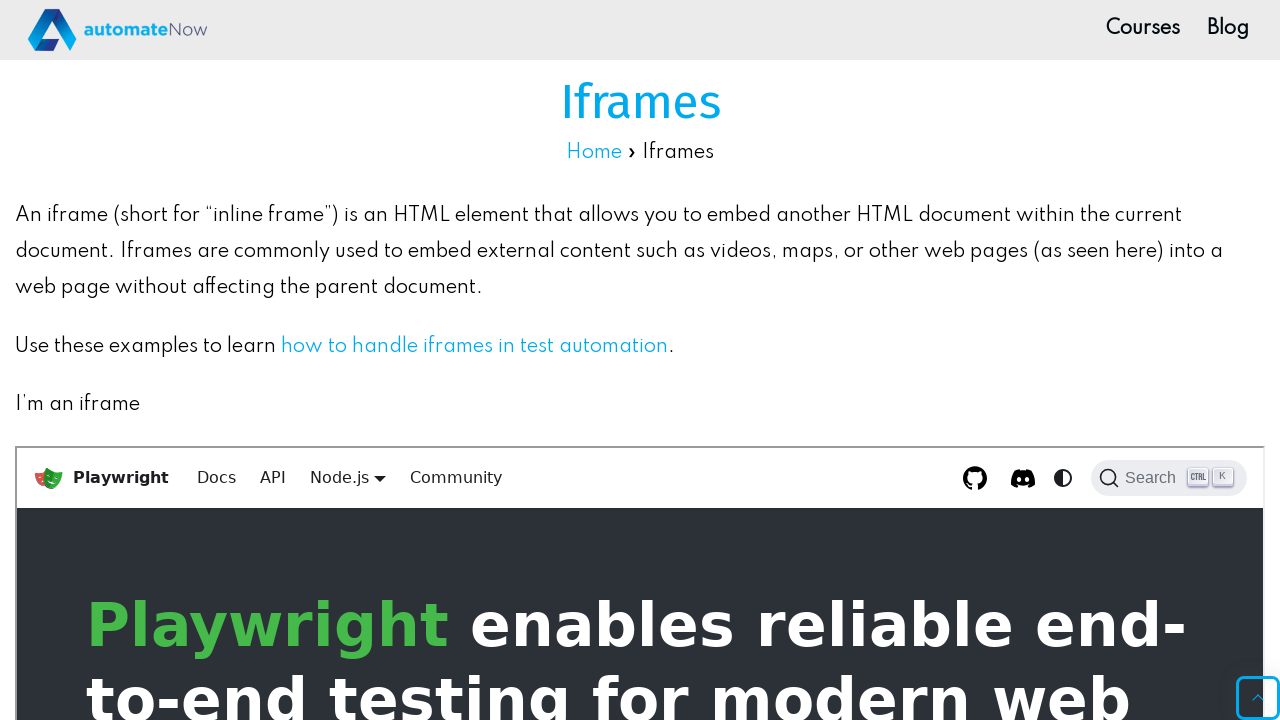

Located 'Get Started' button within iframe
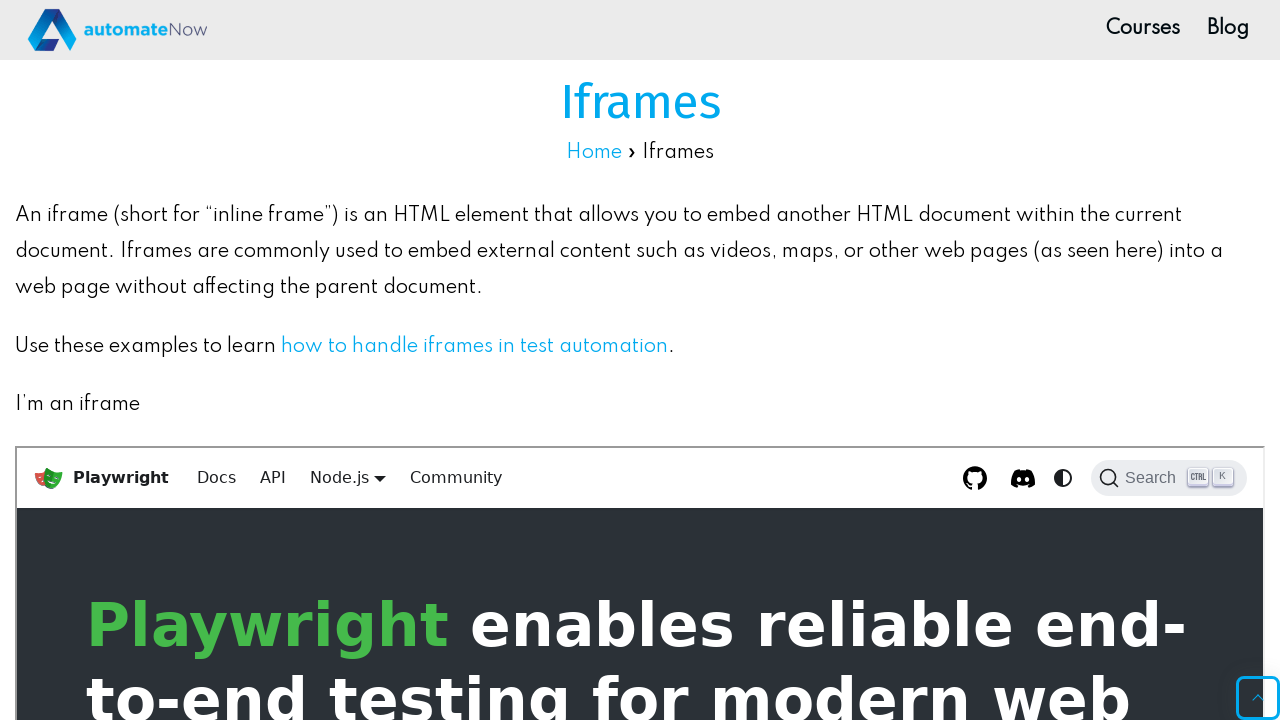

Waited for 'Get Started' button to become visible
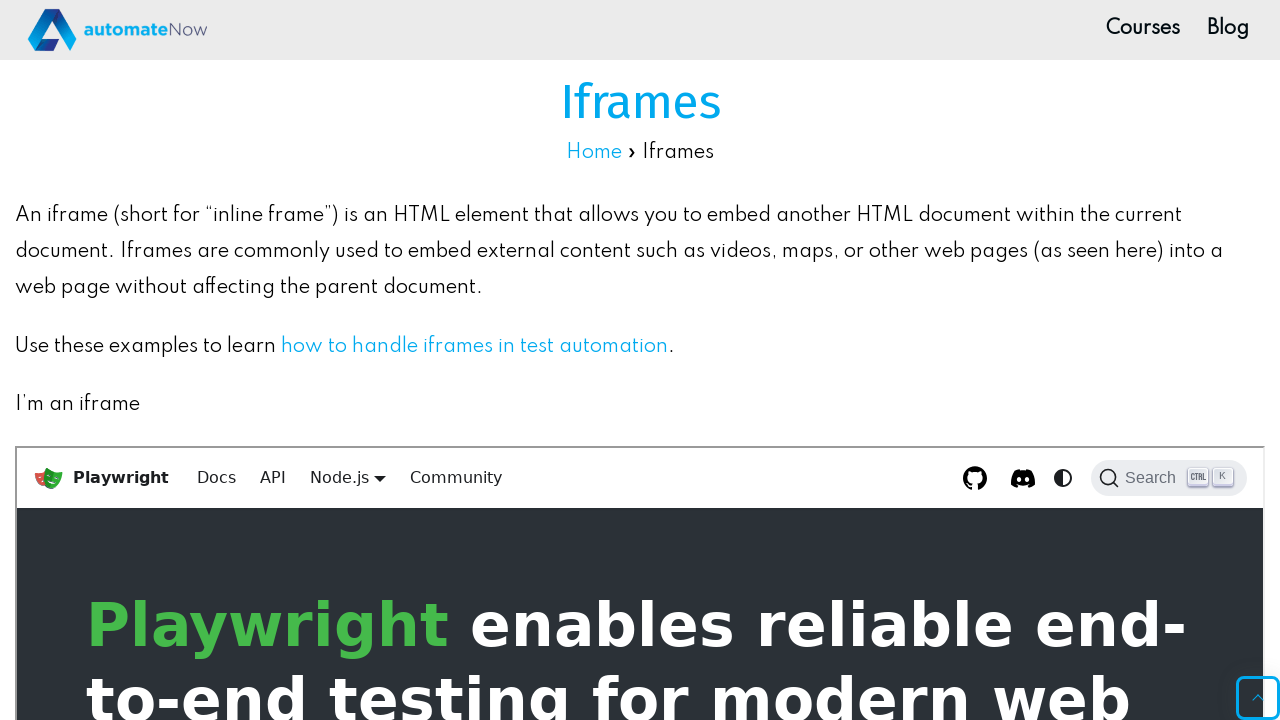

Clicked 'Get Started' button within iframe at (184, 646) on #iframe-1 >> internal:control=enter-frame >> a.getStarted_Sjon
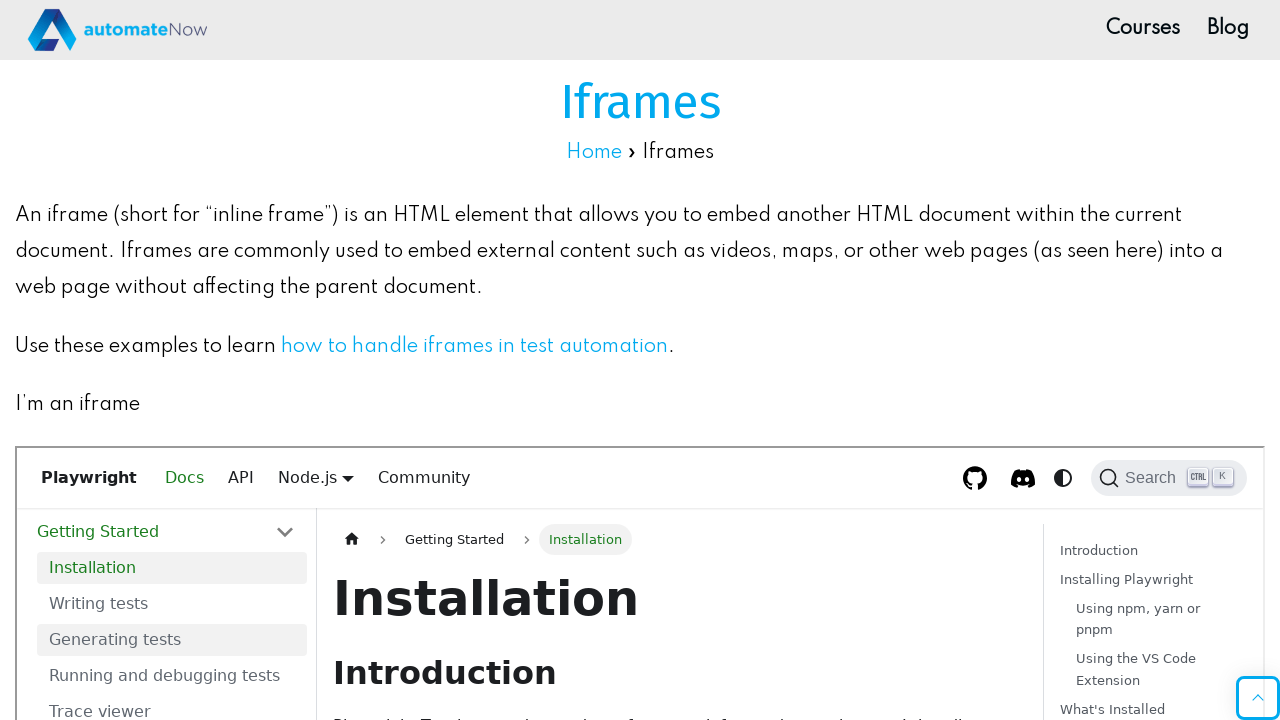

Retrieved page title: Iframes | Practice Automation
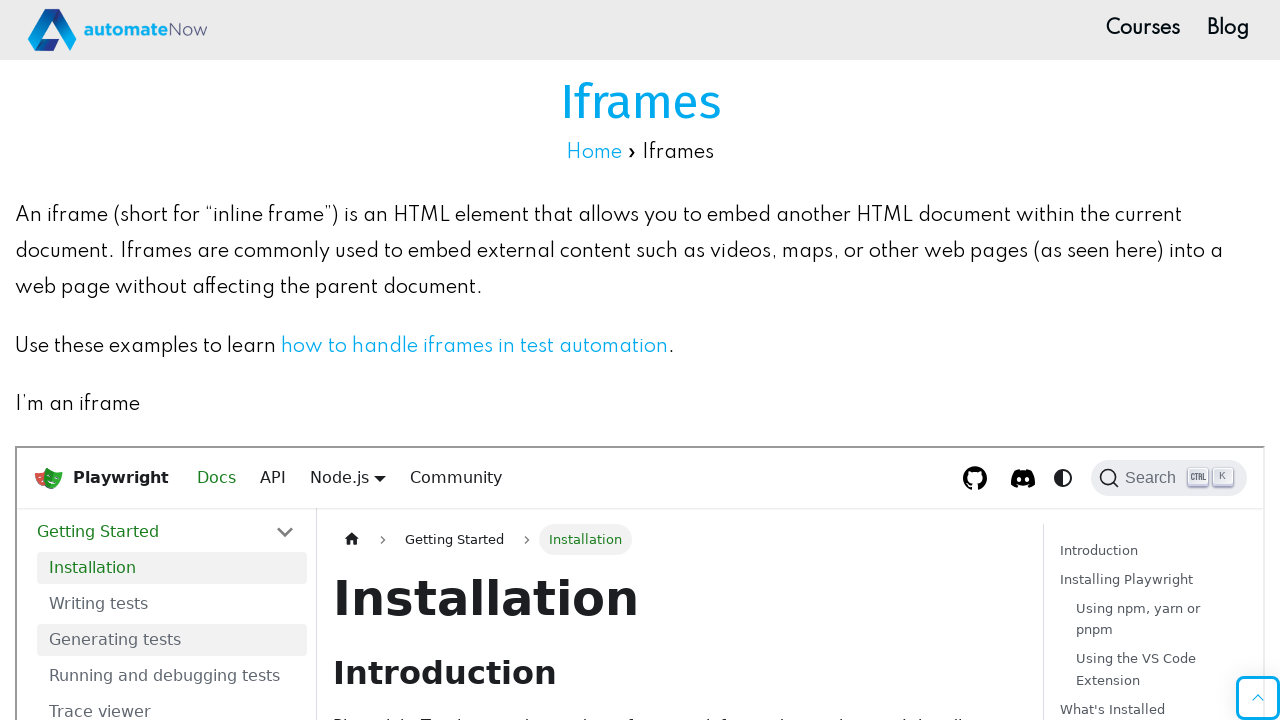

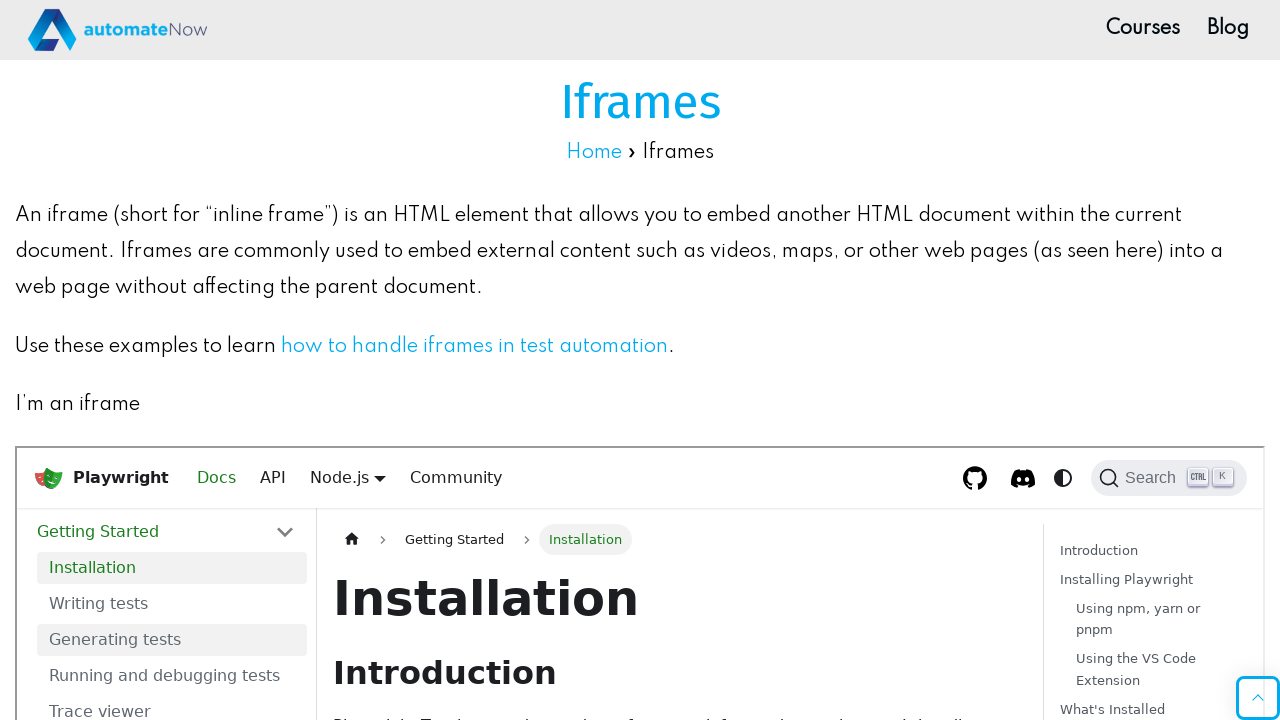